Navigates to a WordPress blog post page and clicks the Home link to verify navigation back to the homepage

Starting URL: https://sergeywebdrivertest.wordpress.com/

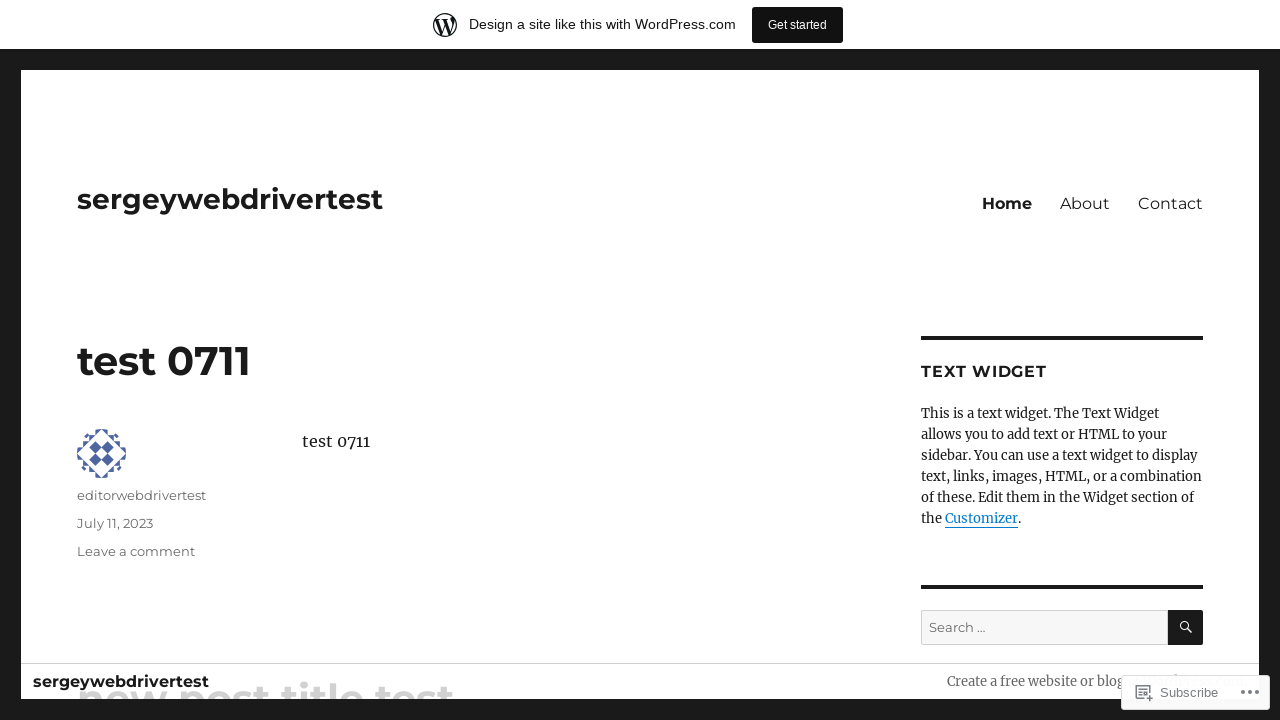

Clicked Home link in navigation at (1007, 203) on a:has-text('Home')
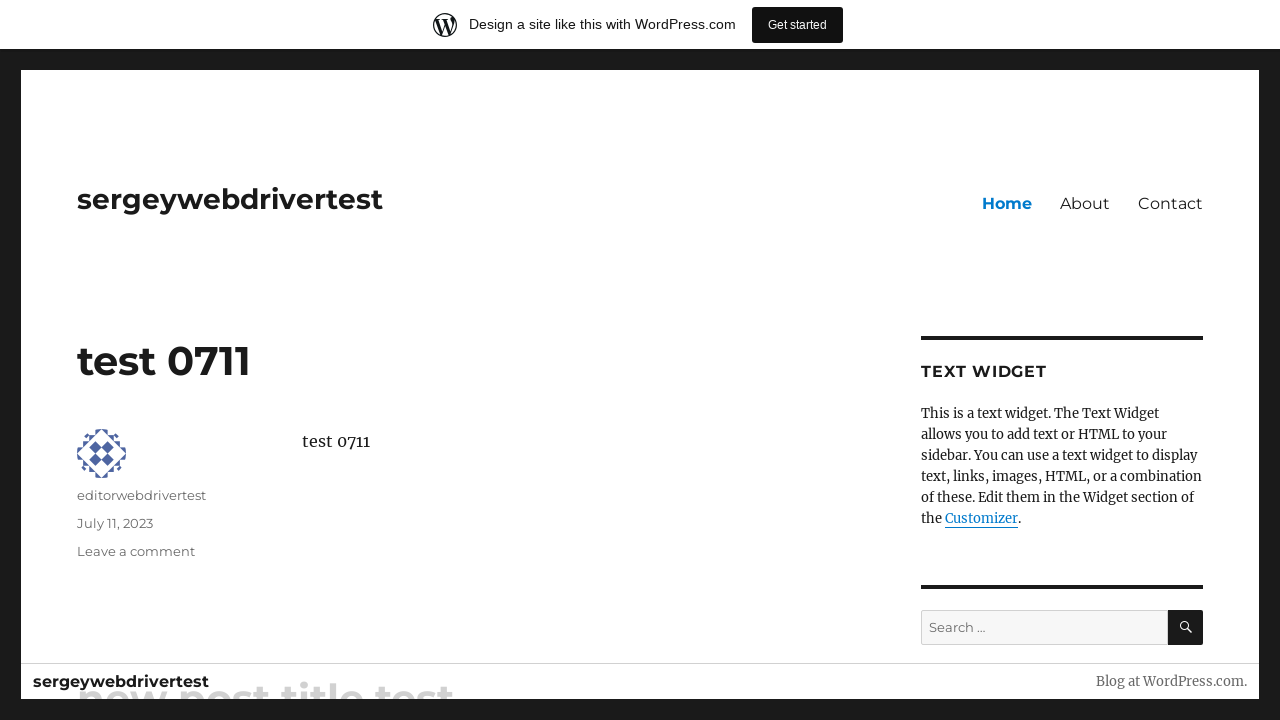

Waited for page to load (networkidle)
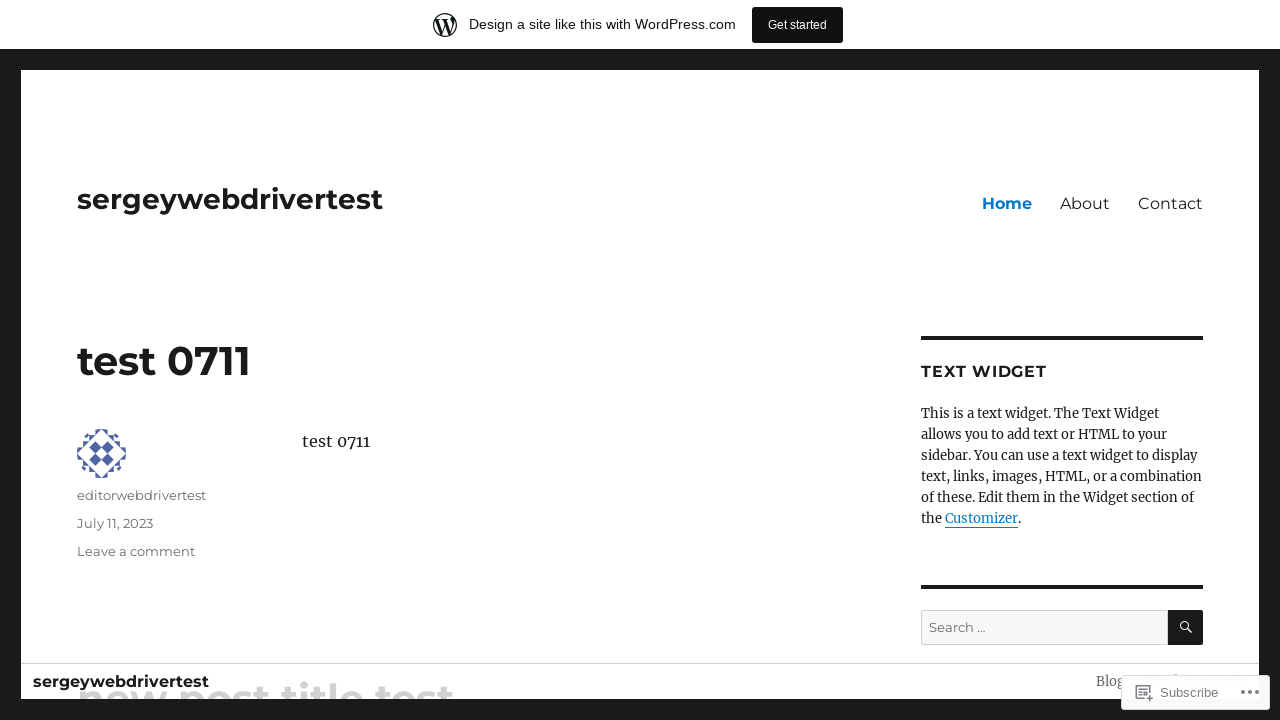

Verified navigation to homepage - URL assertion passed
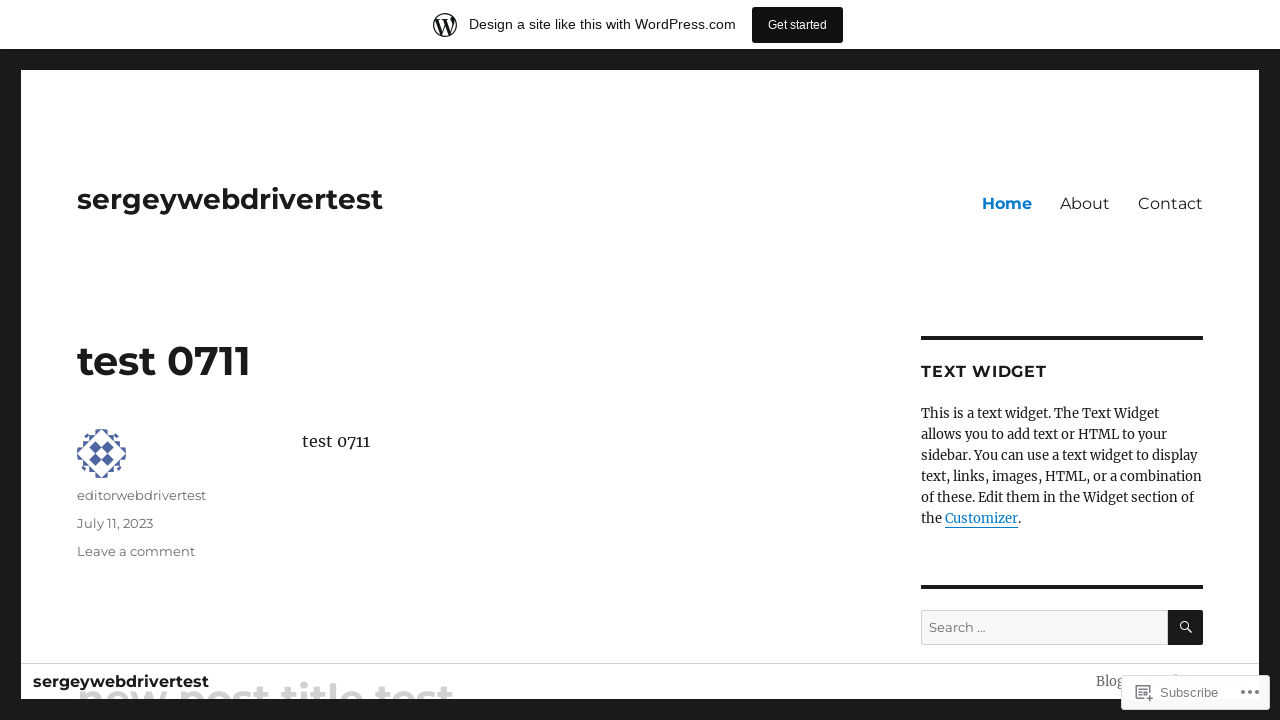

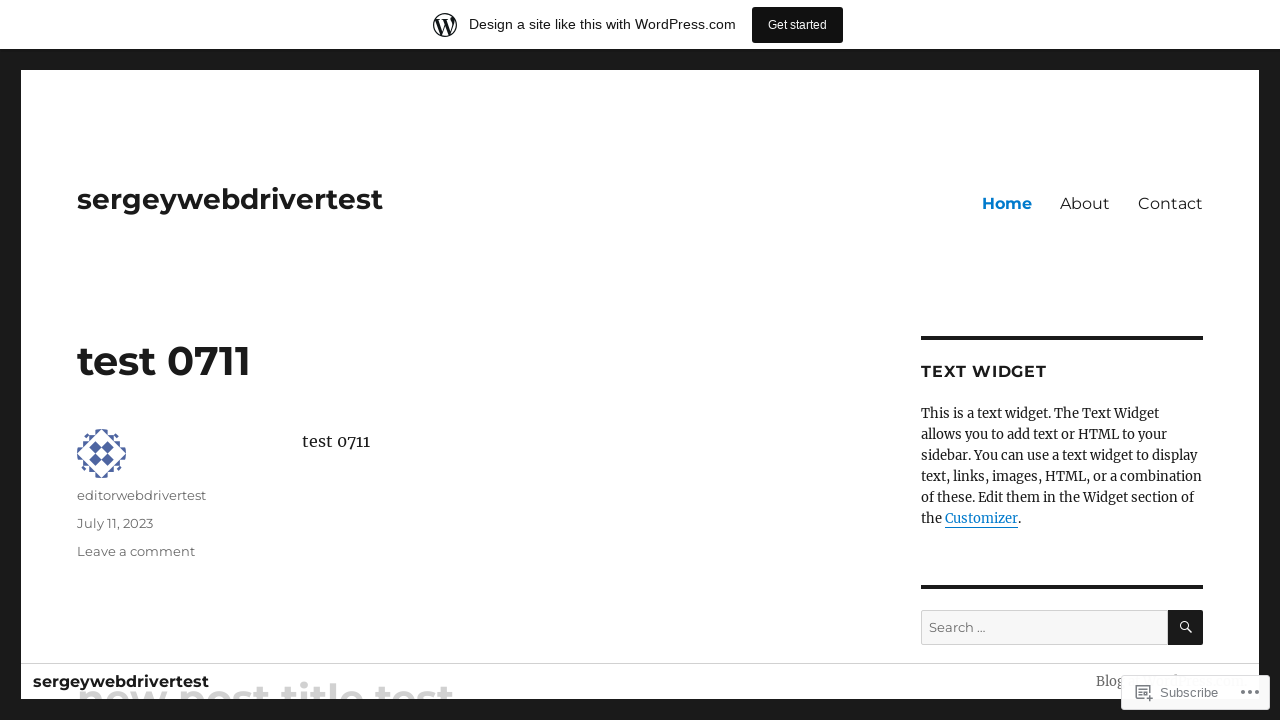